Tests hover functionality by moving the mouse over three user avatars and verifying that the correct username caption is displayed for each hovered element while others remain hidden.

Starting URL: http://theinternet.przyklady.javastart.pl/hovers

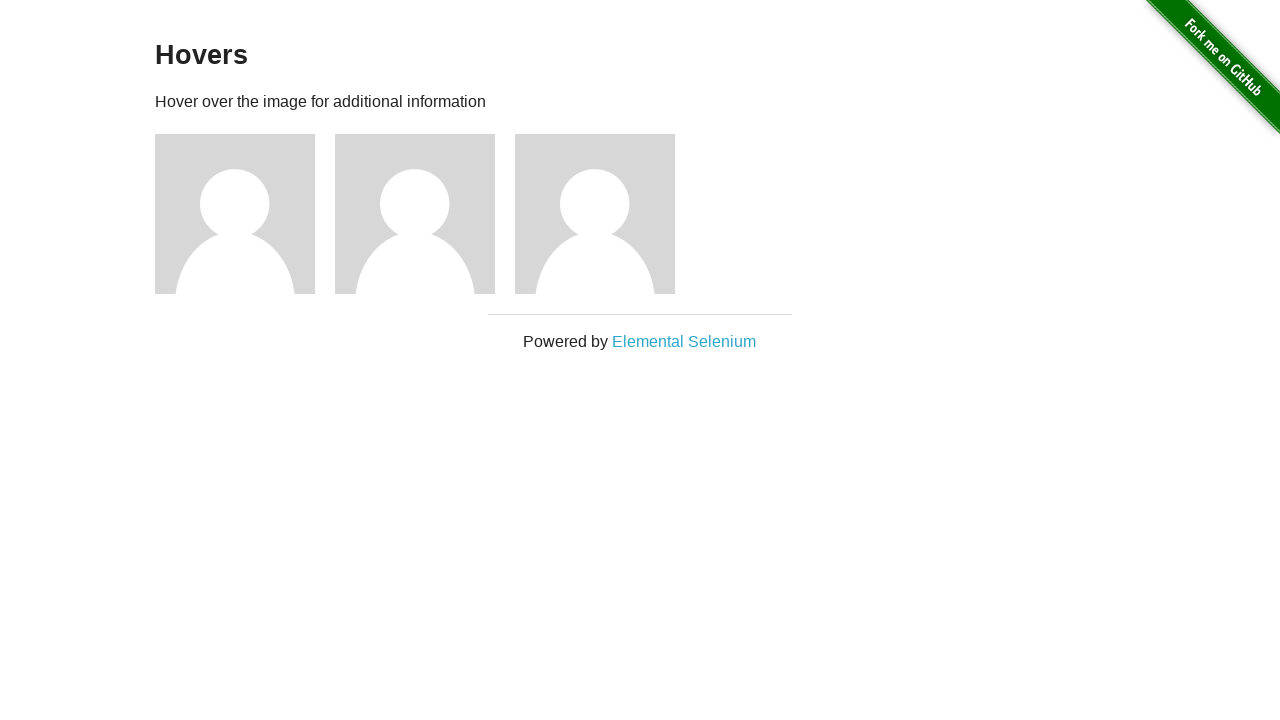

Located first user avatar element
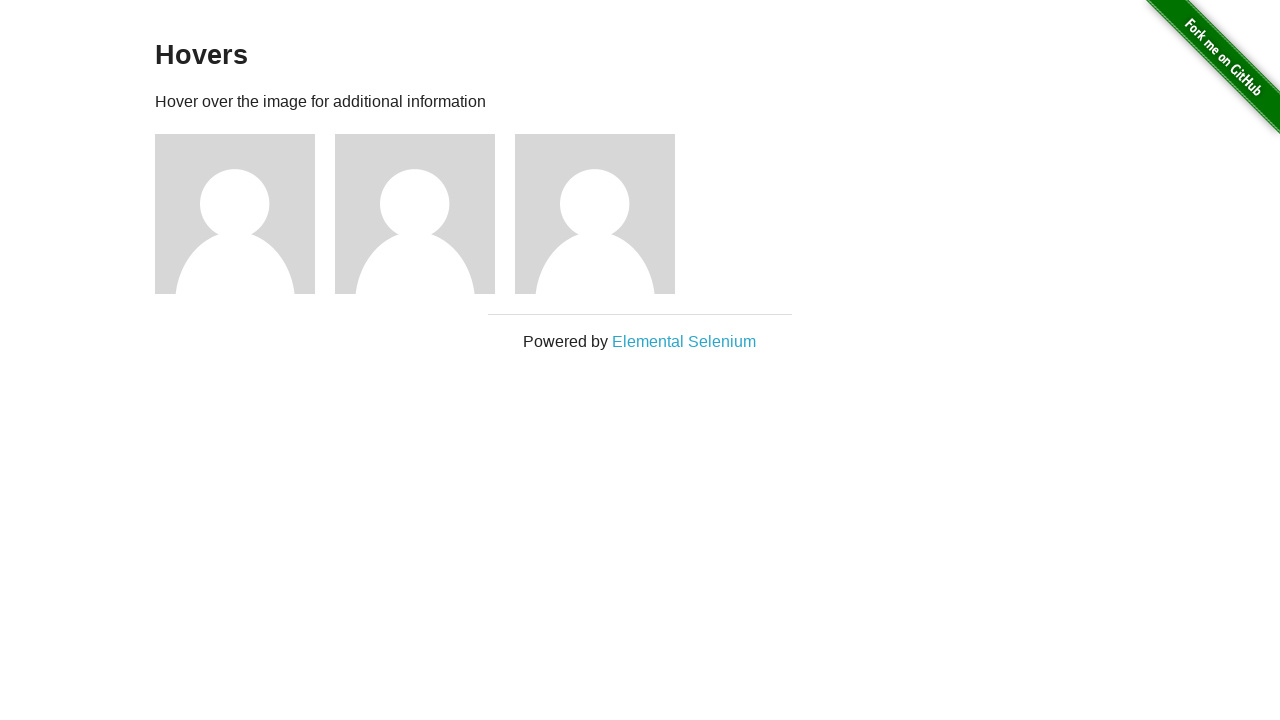

Located second user avatar element
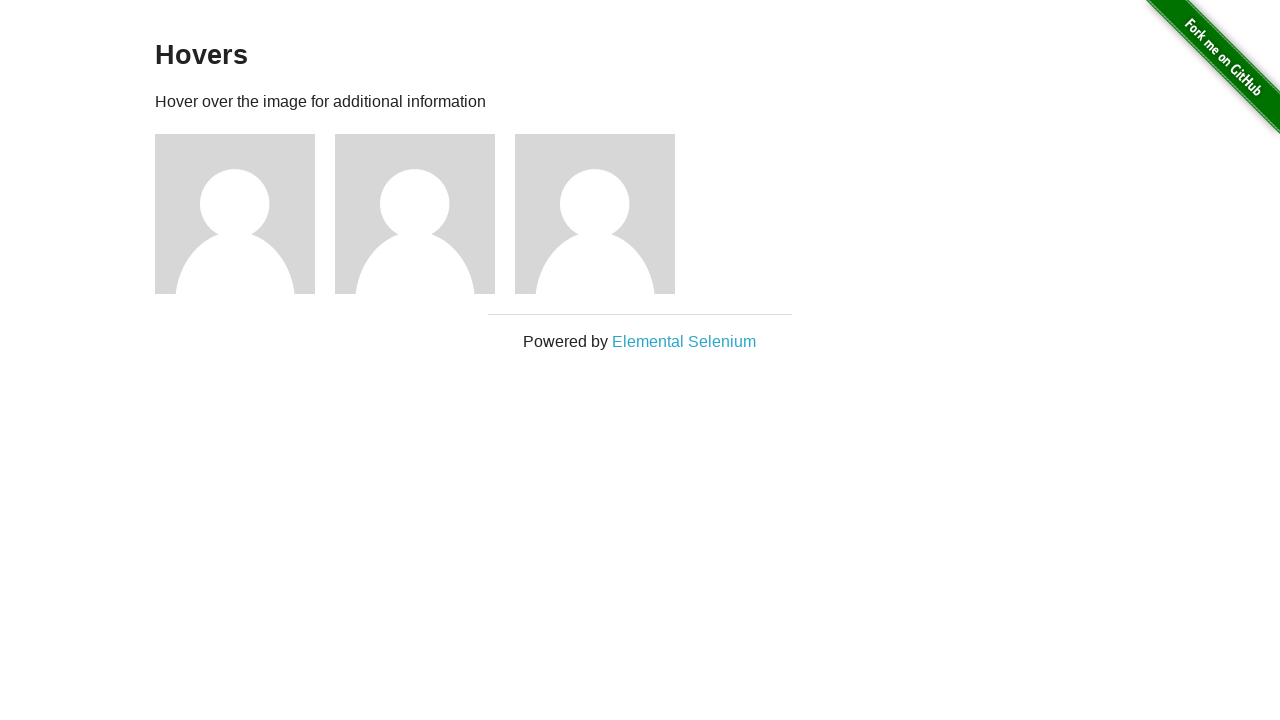

Located third user avatar element
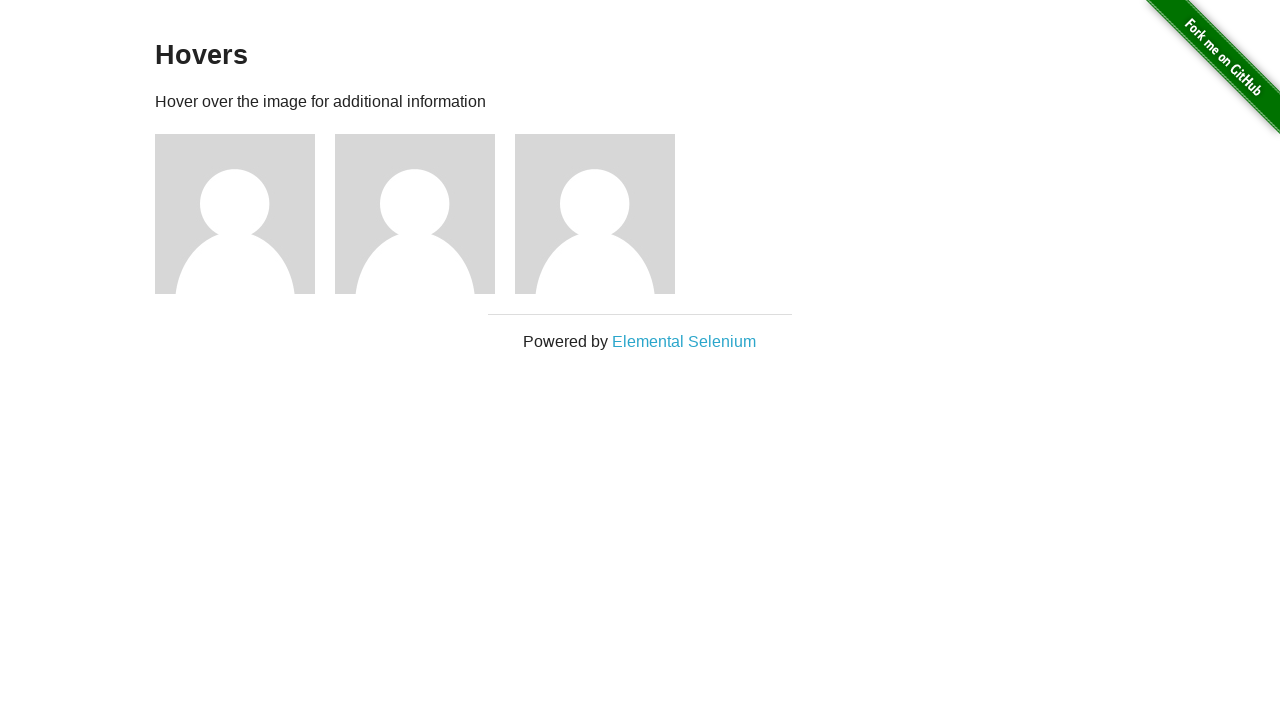

Hovered over first user avatar at (245, 214) on xpath=//*[@id='content']/div/div[1]
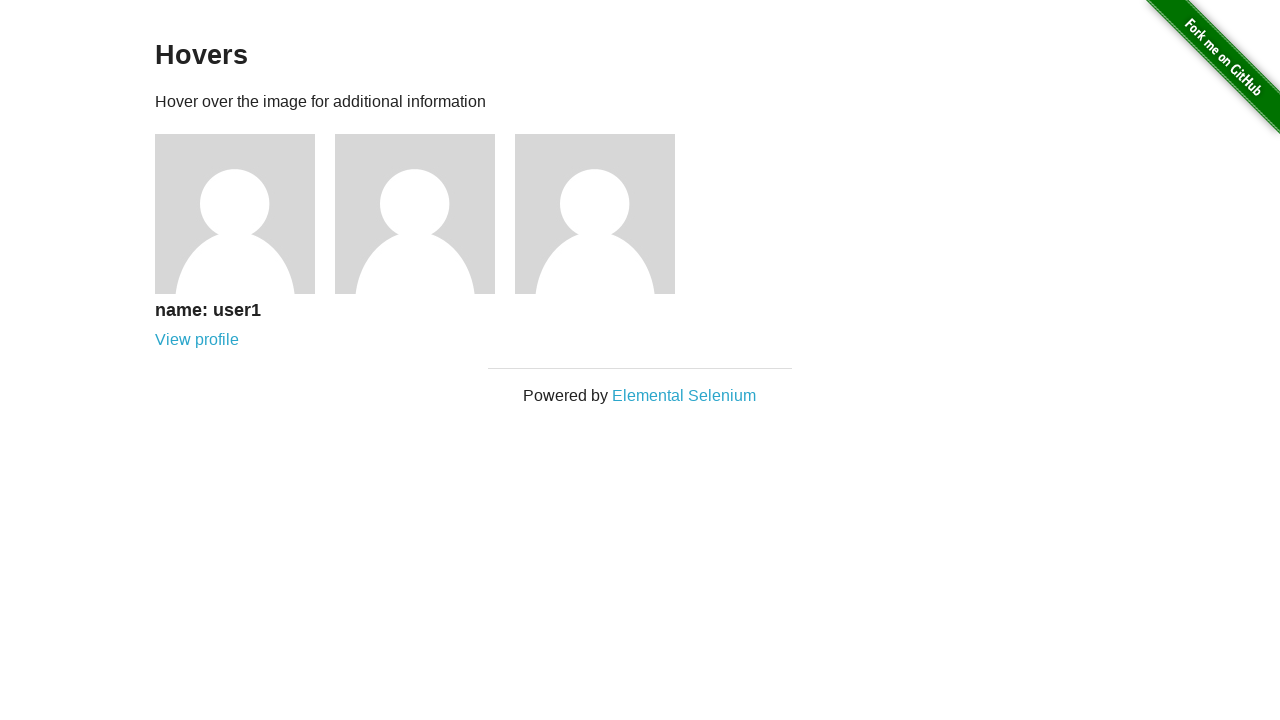

Located first user caption element
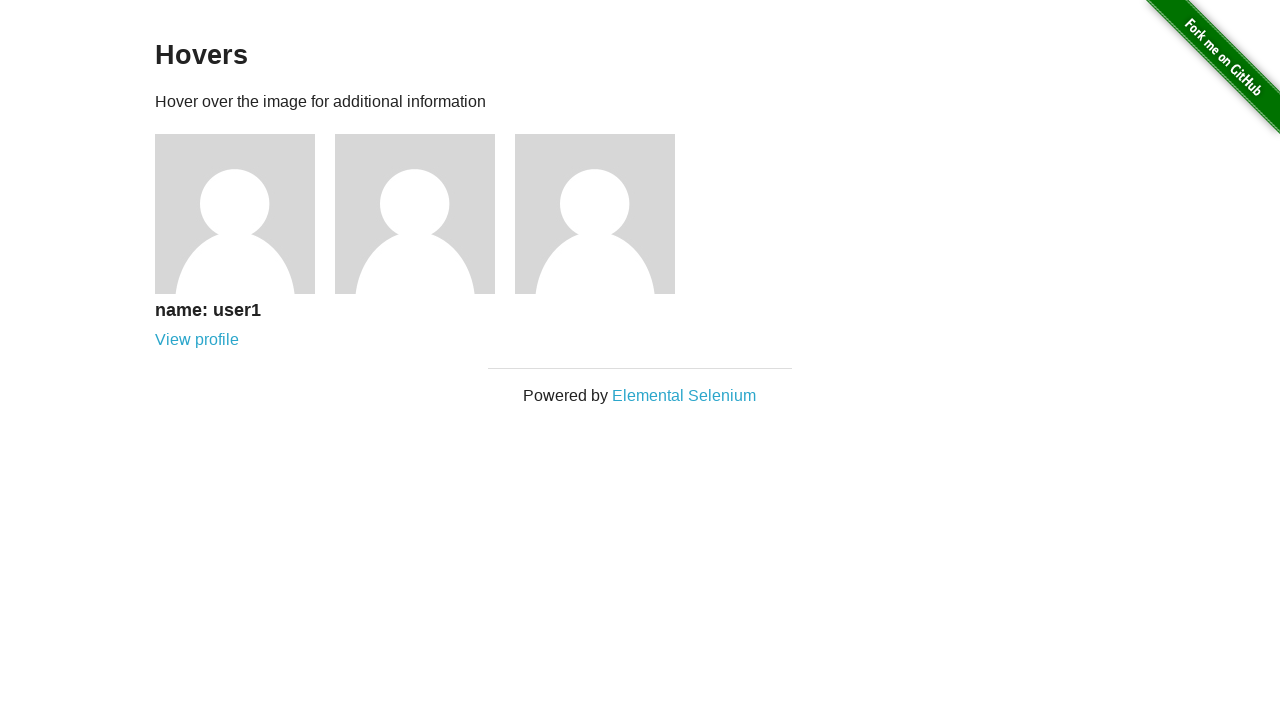

Verified first user caption displays 'name: user1'
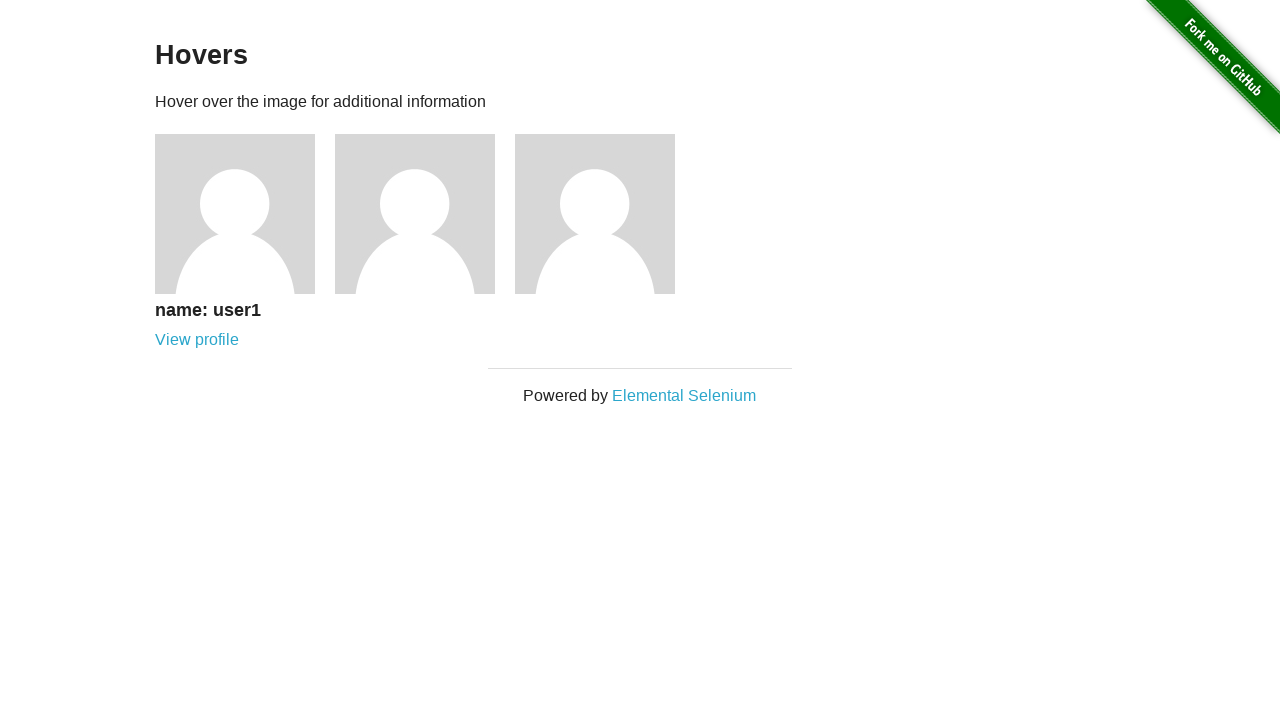

Hovered over second user avatar at (425, 214) on xpath=//*[@id='content']/div/div[2]
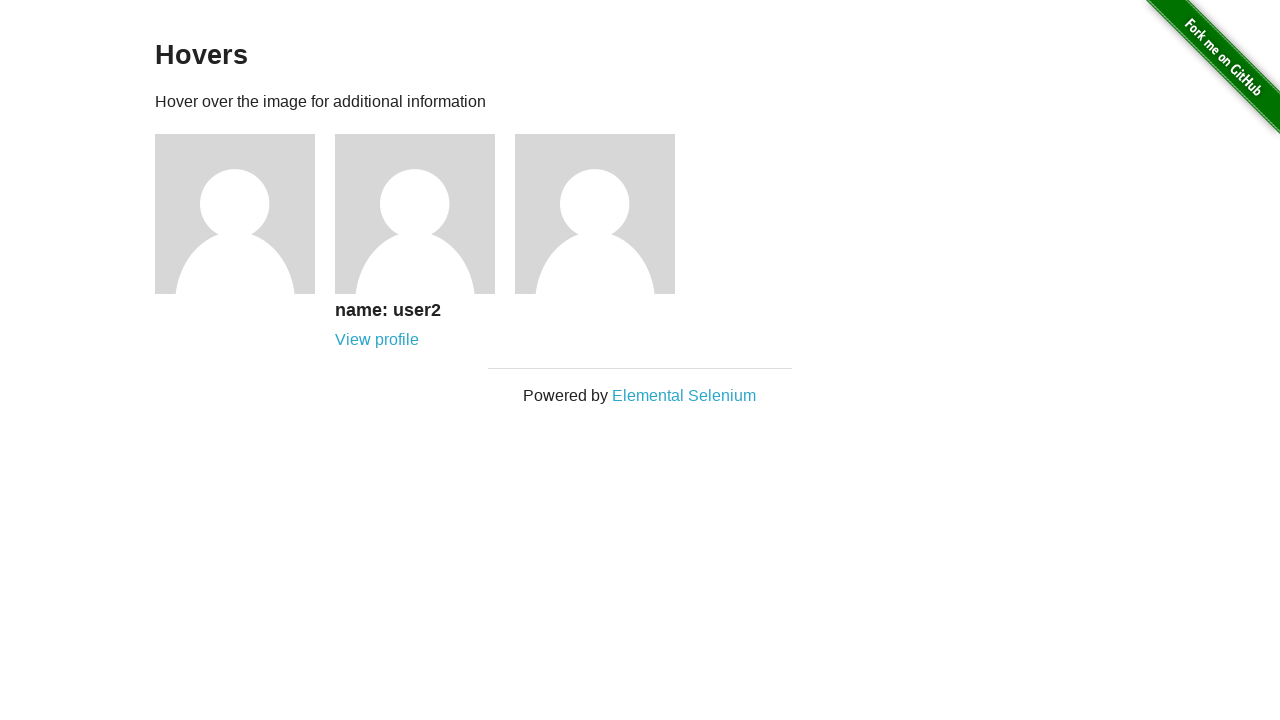

Located second user caption element
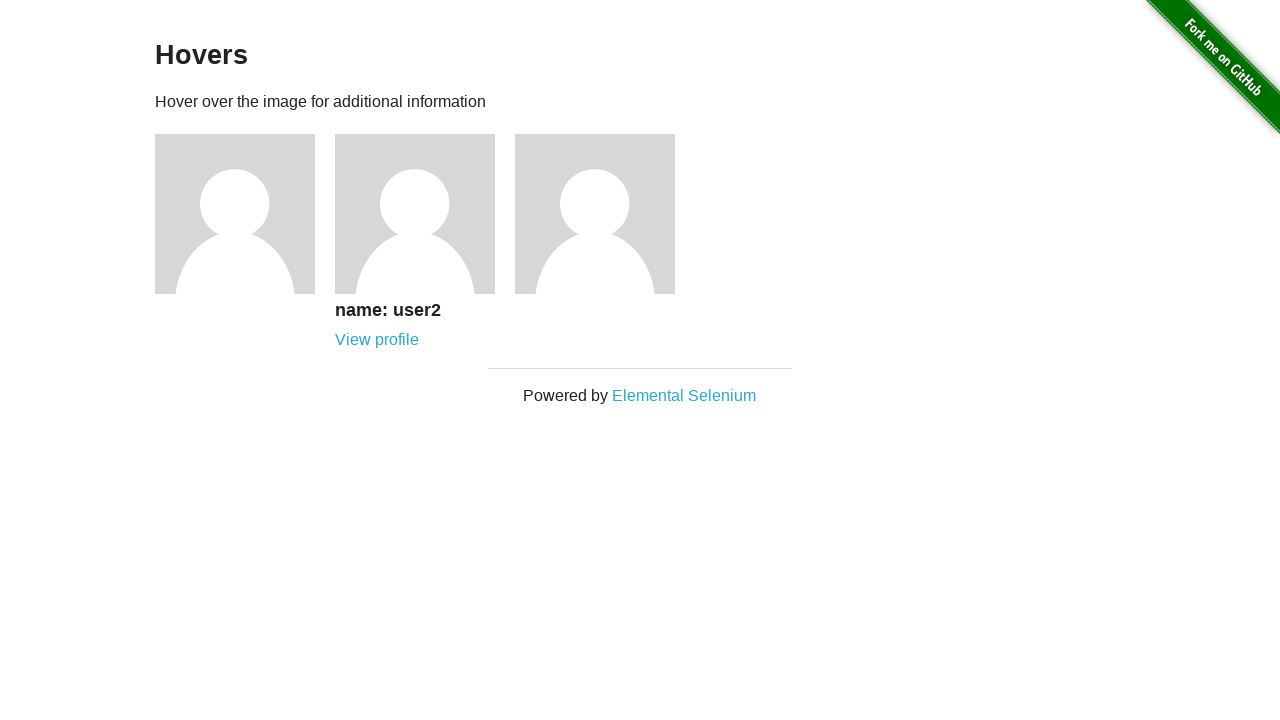

Verified second user caption displays 'name: user2'
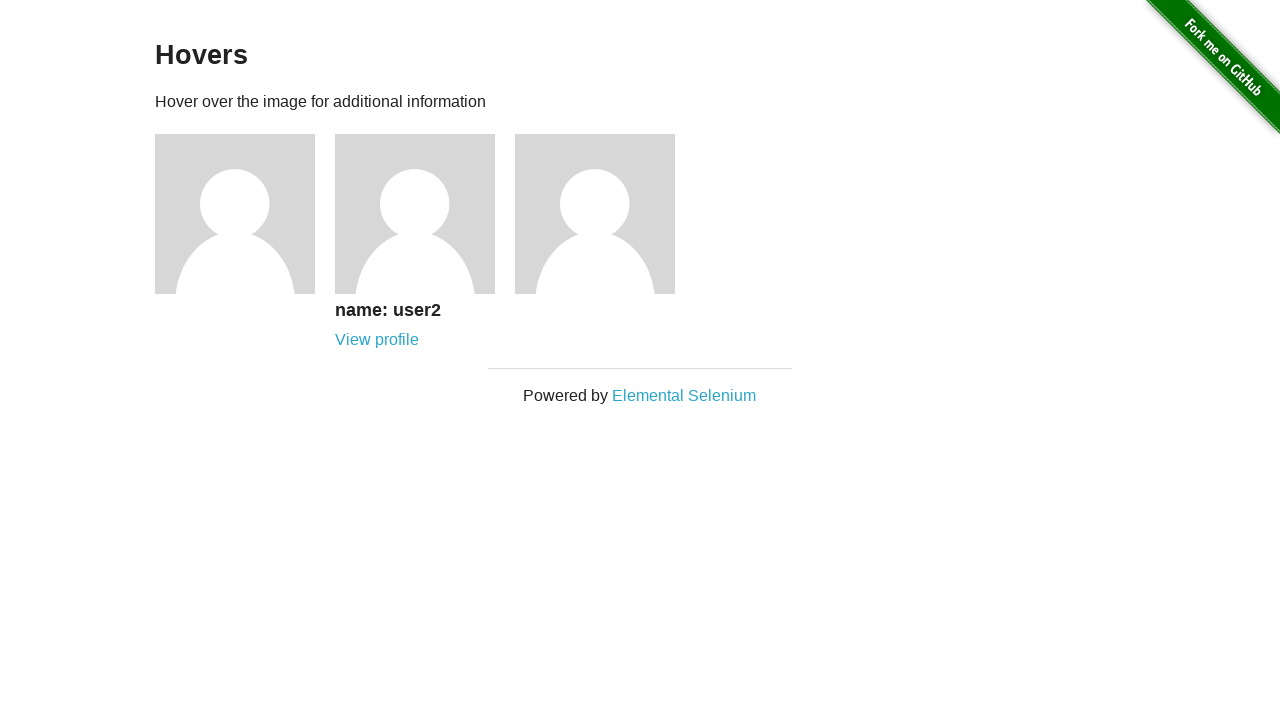

Hovered over third user avatar at (605, 214) on xpath=//*[@id='content']/div/div[3]
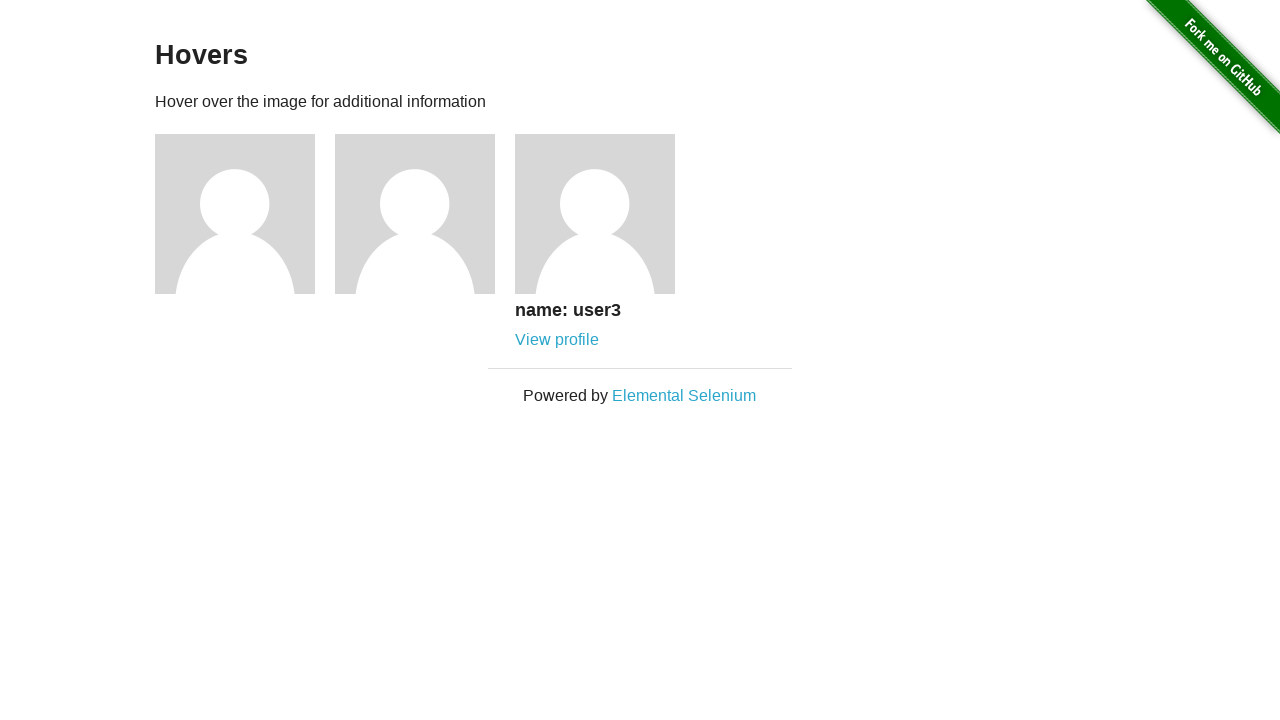

Located third user caption element
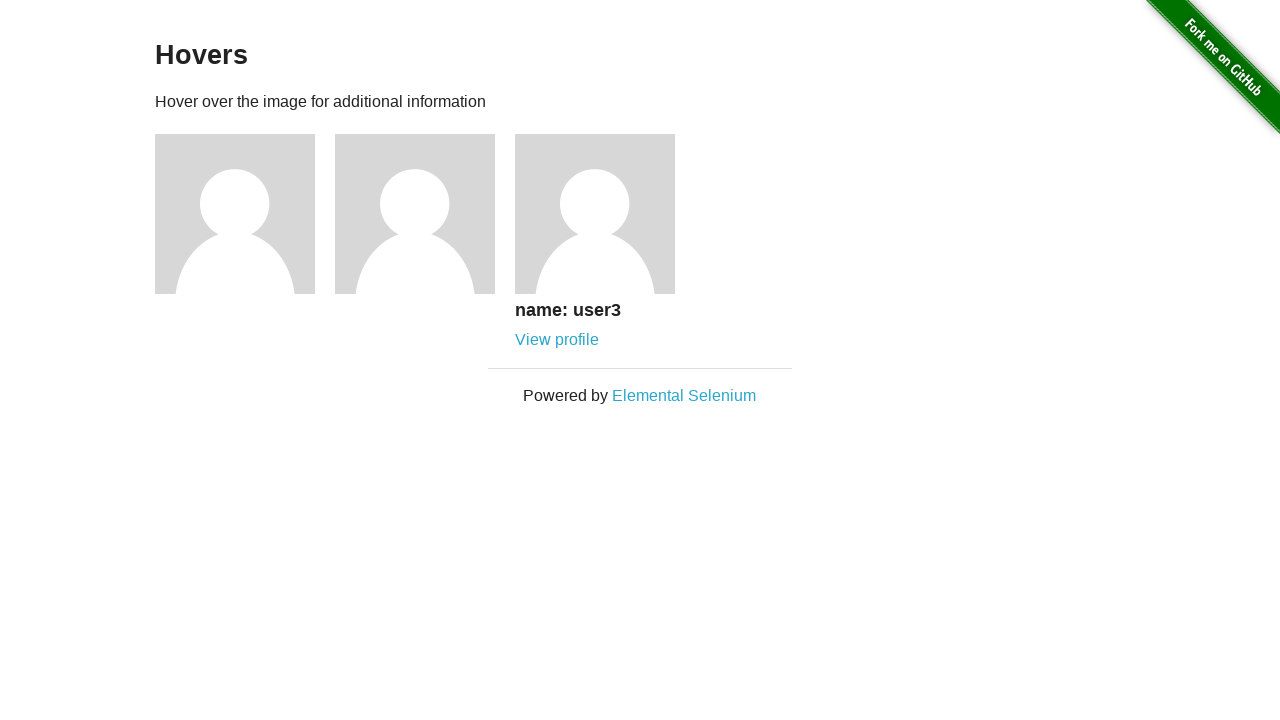

Verified third user caption displays 'name: user3'
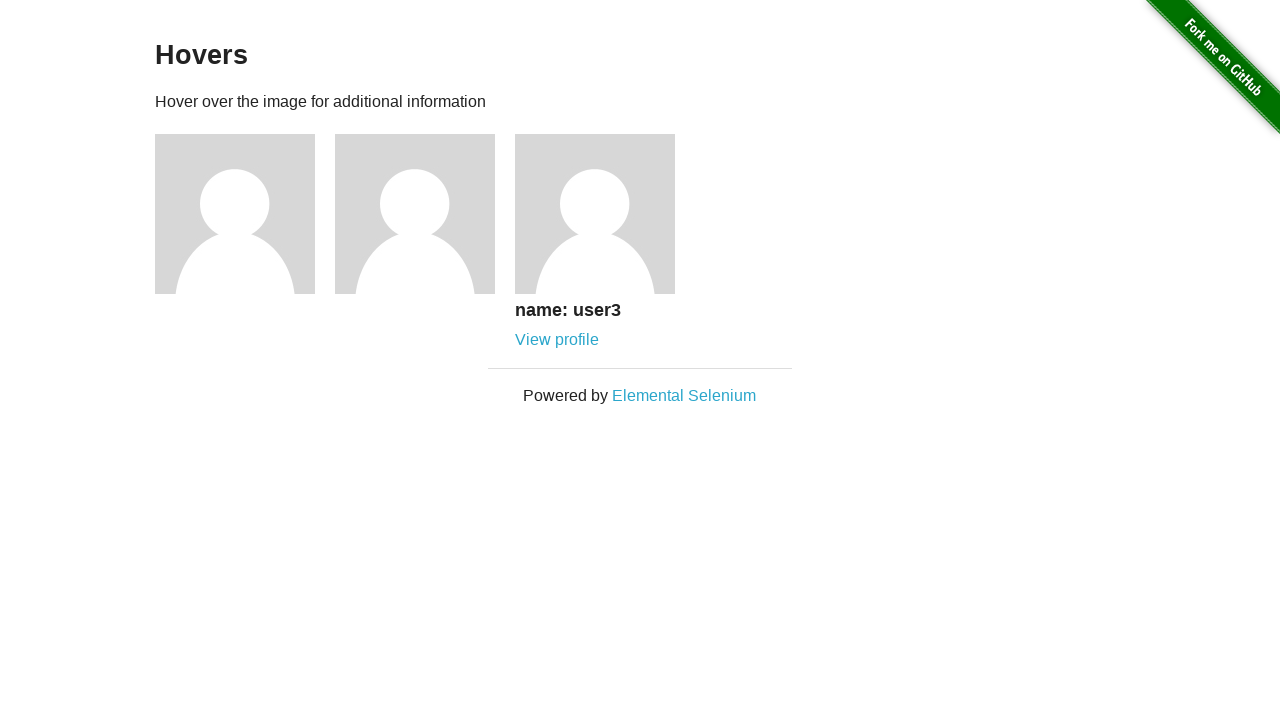

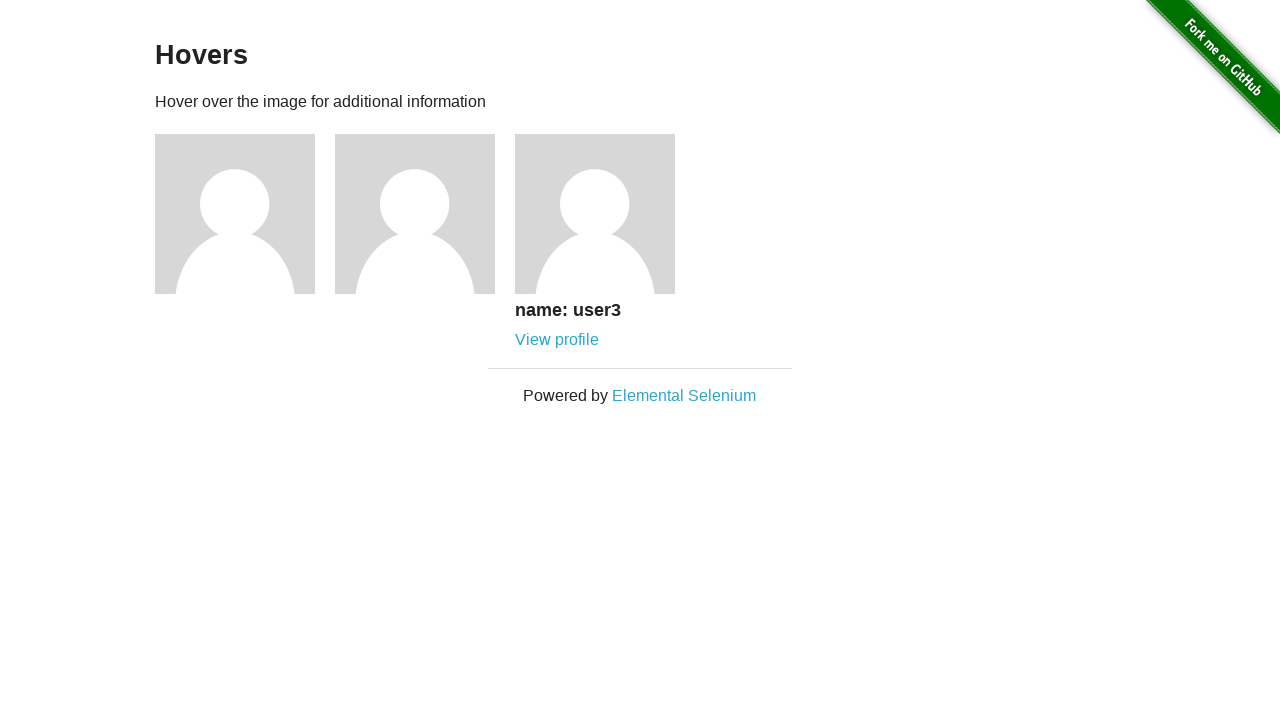